Navigates to checkboxes page and toggles checkbox states

Starting URL: http://the-internet.herokuapp.com

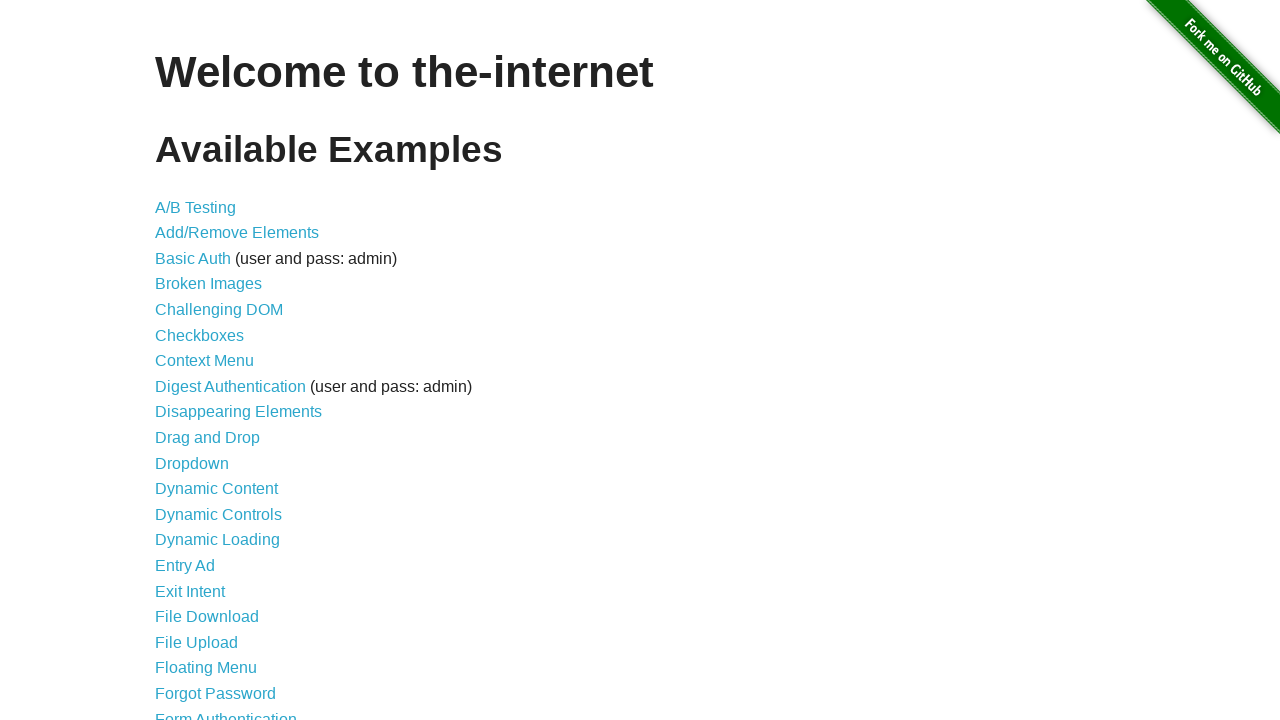

Navigated to the-internet.herokuapp.com
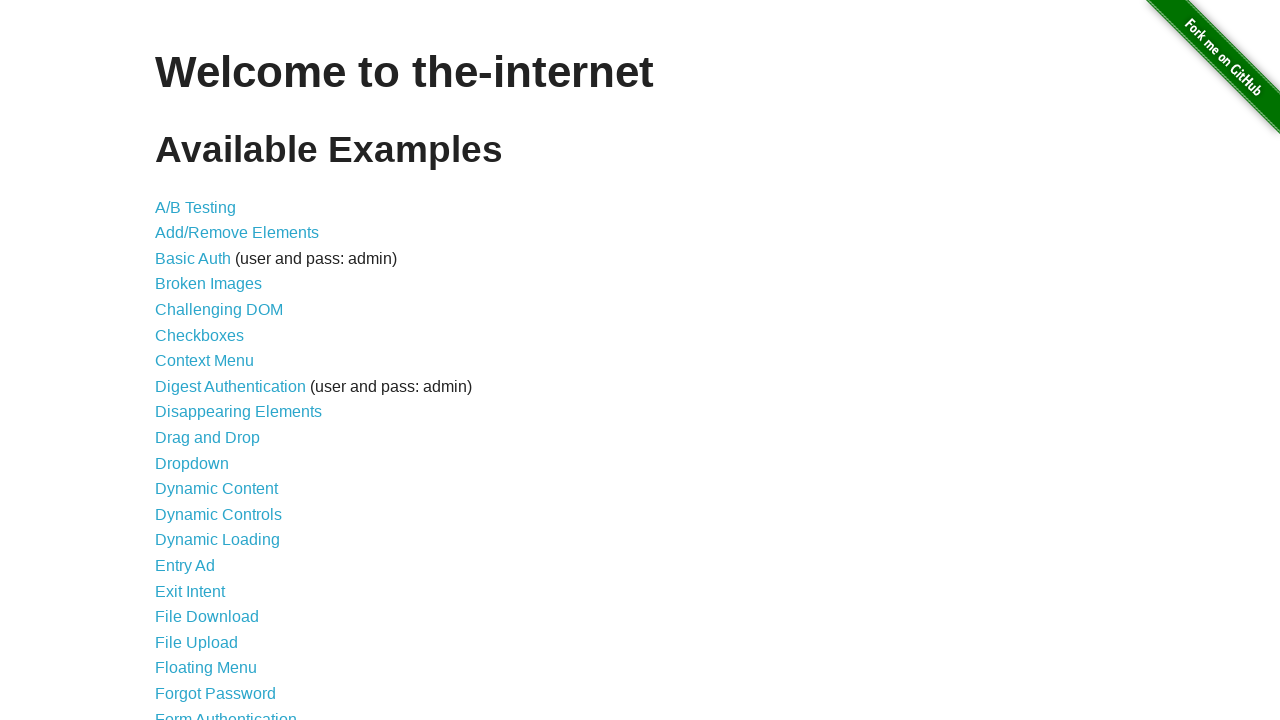

Clicked on Checkboxes link at (200, 335) on text=Checkboxes
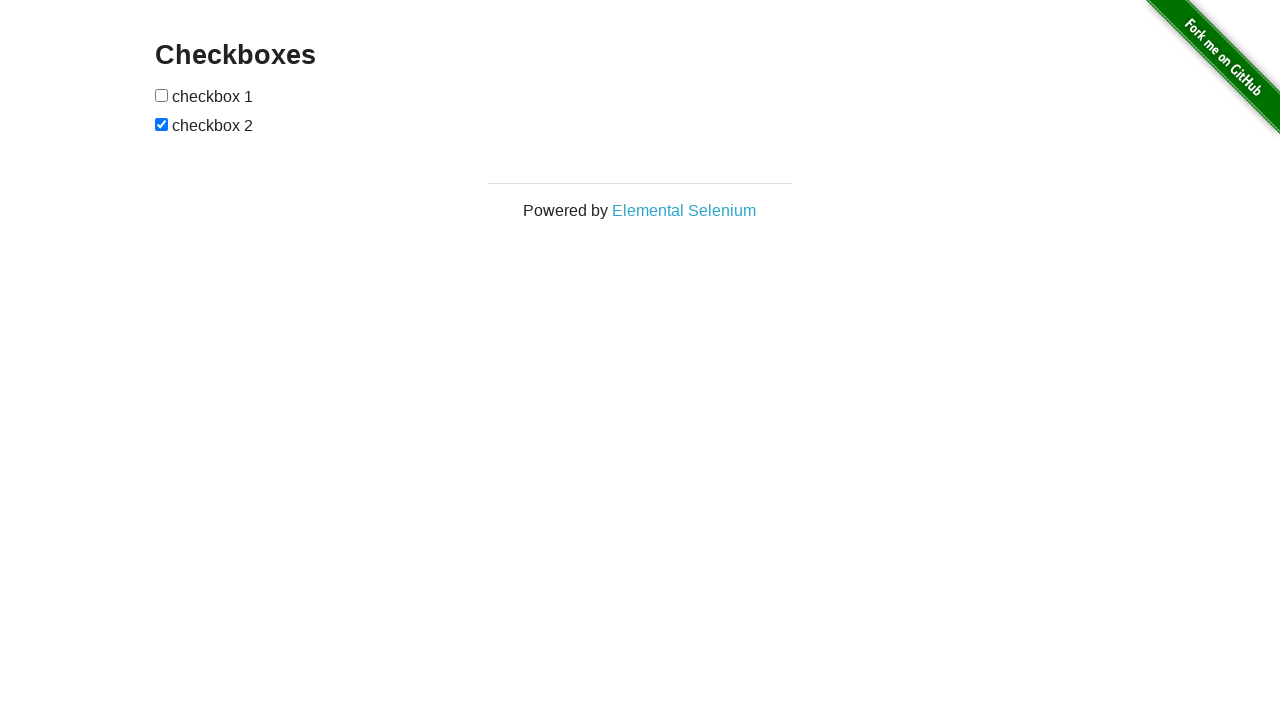

Located all checkbox elements
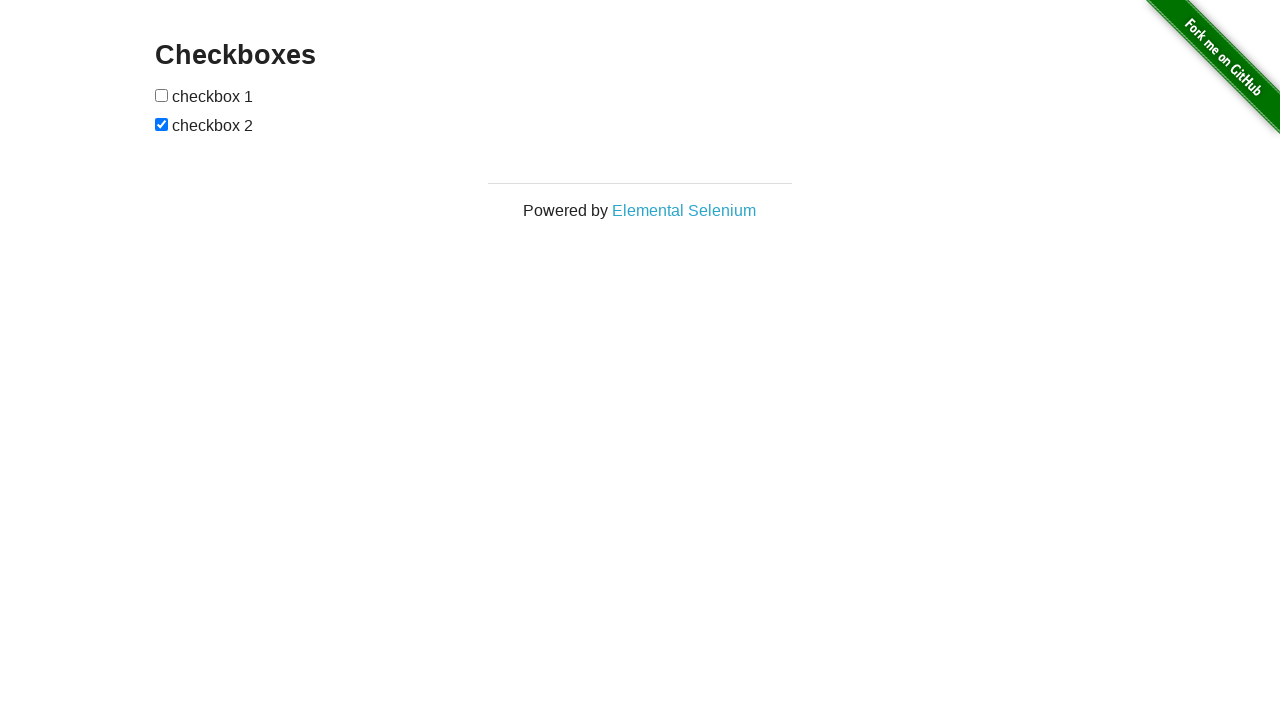

Checked if second checkbox is selected - it is checked
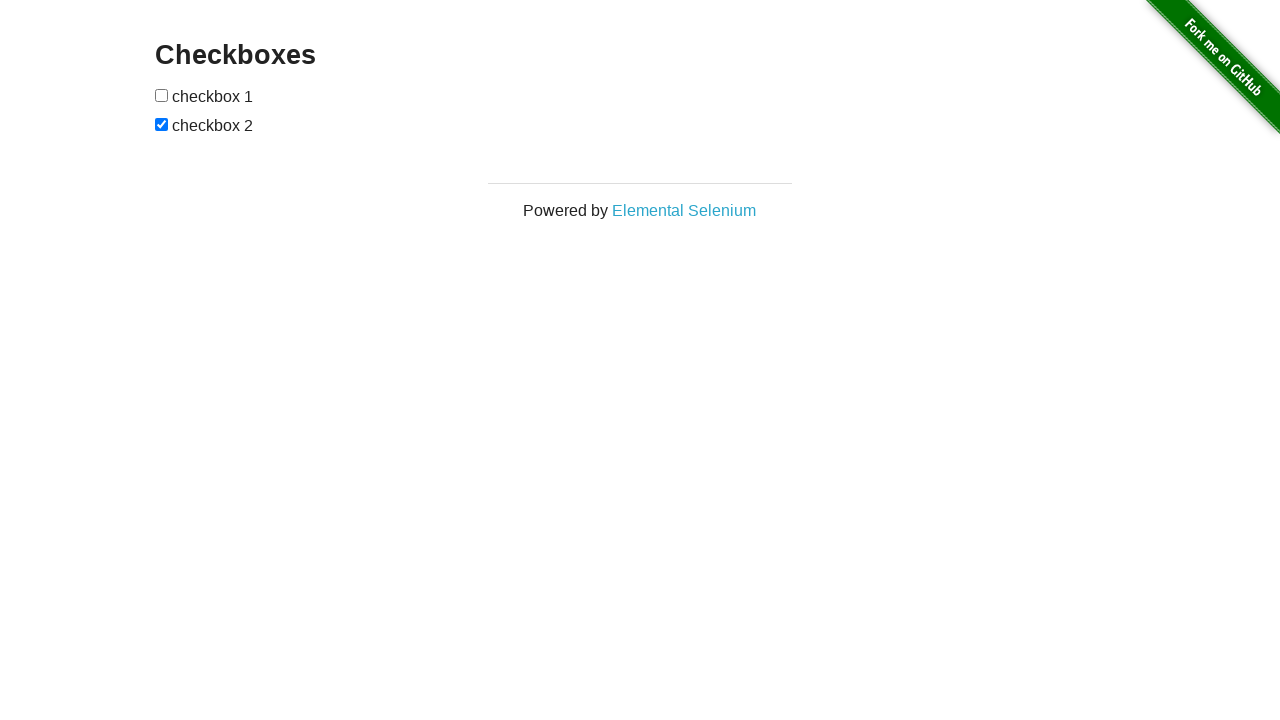

Clicked first checkbox to toggle its state at (162, 95) on input[type='checkbox'] >> nth=0
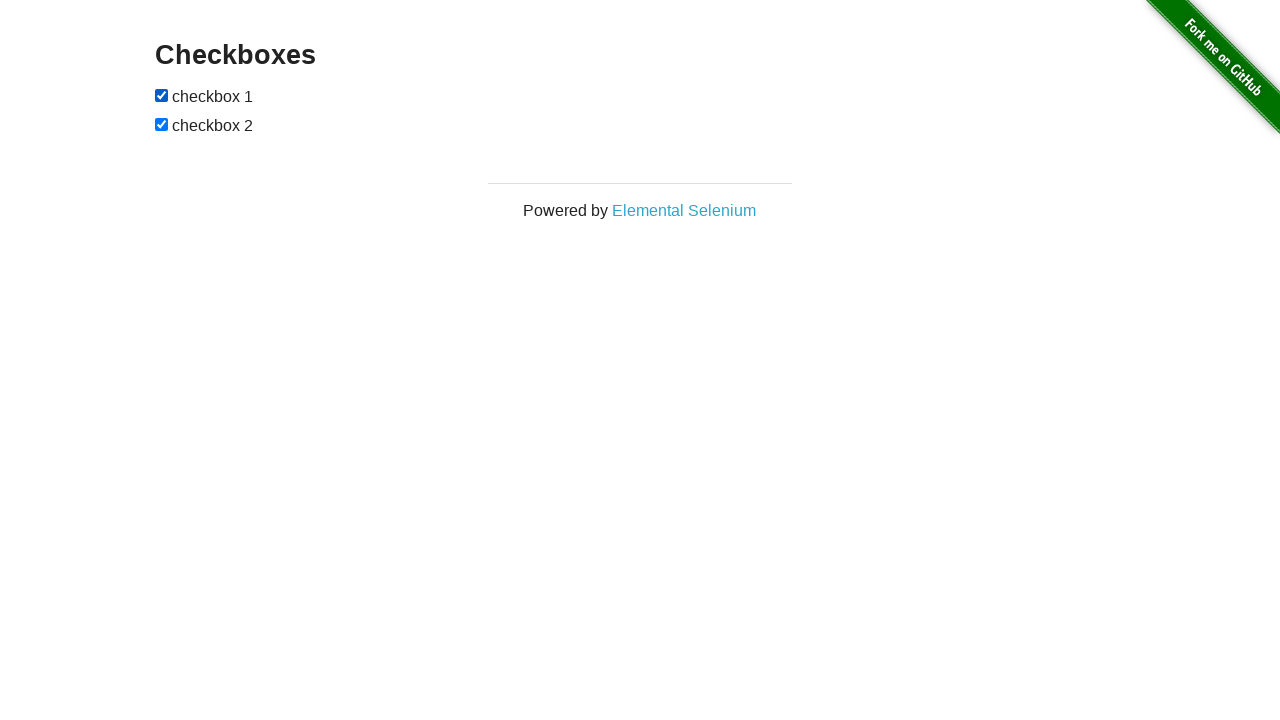

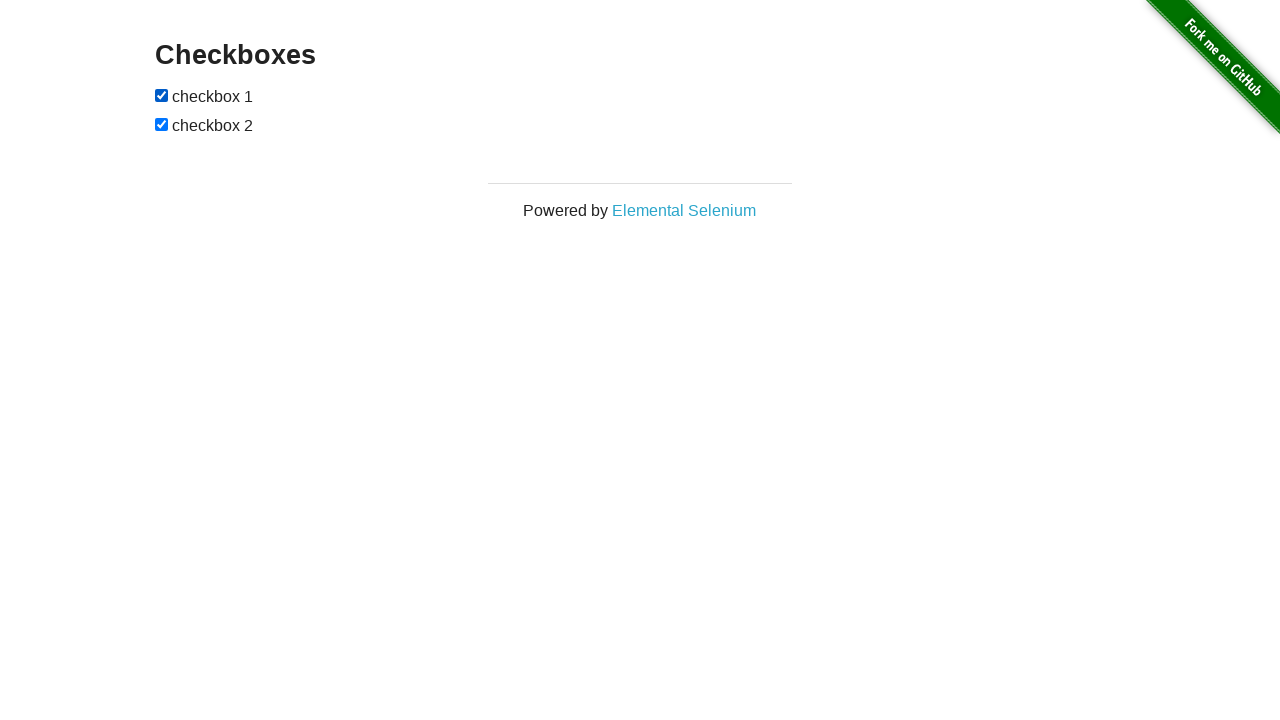